Tests hyperlink navigation on a status codes page by clicking on links for different HTTP status codes (200, 301, 404, 500), verifying the URL changes correctly, and navigating back using the "here" link.

Starting URL: https://the-internet.herokuapp.com/status_codes

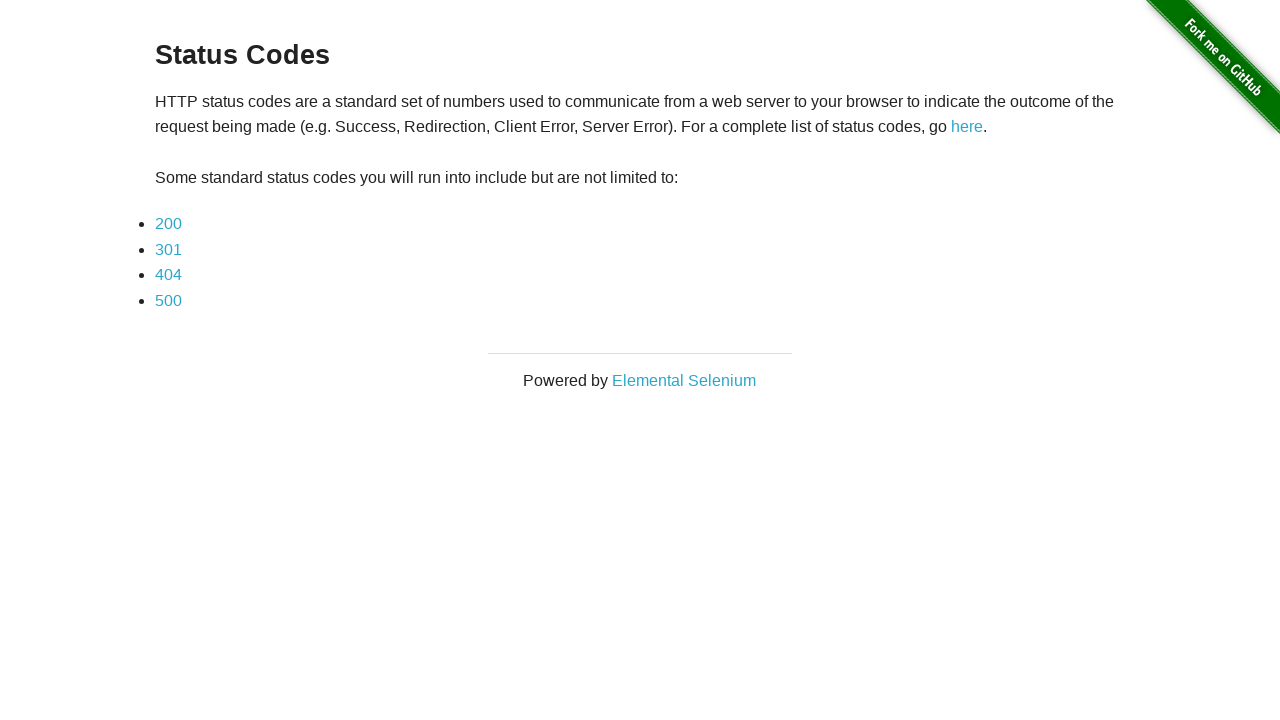

Clicked on 200 status code link at (168, 224) on a:text('200')
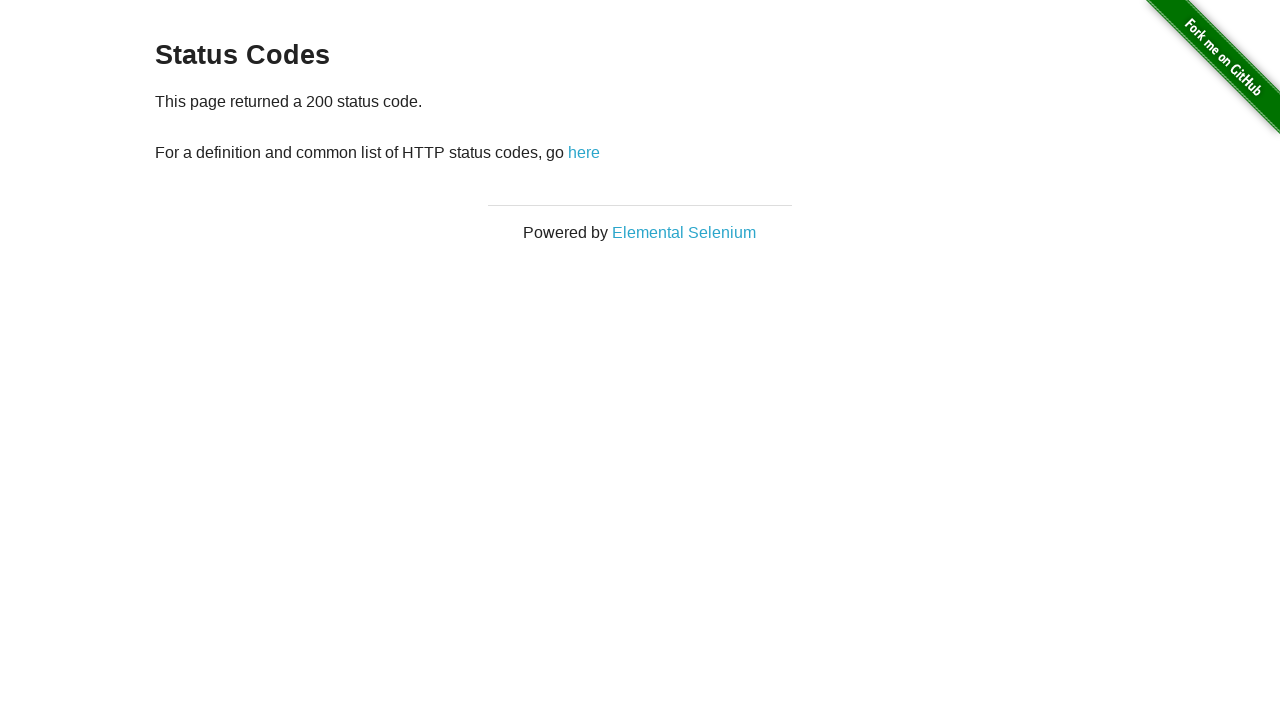

Verified URL changed to /status_codes/200
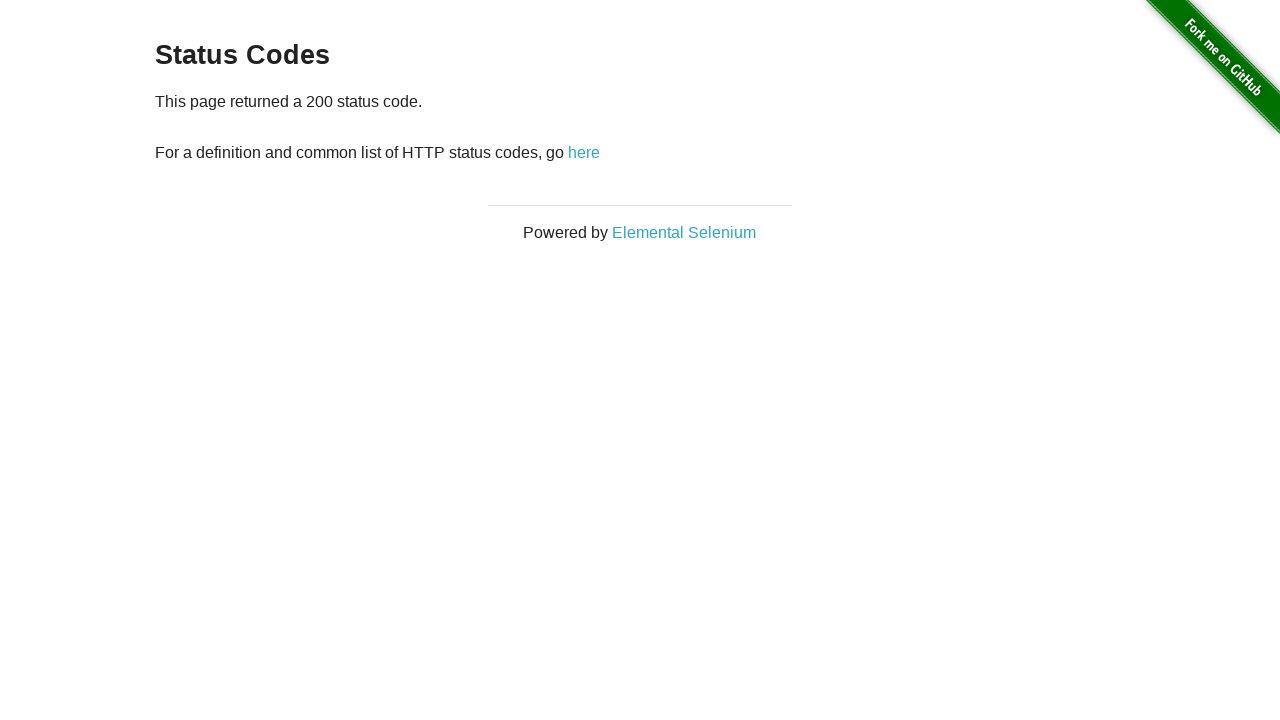

Clicked 'here' link to navigate back at (584, 152) on a:text('here')
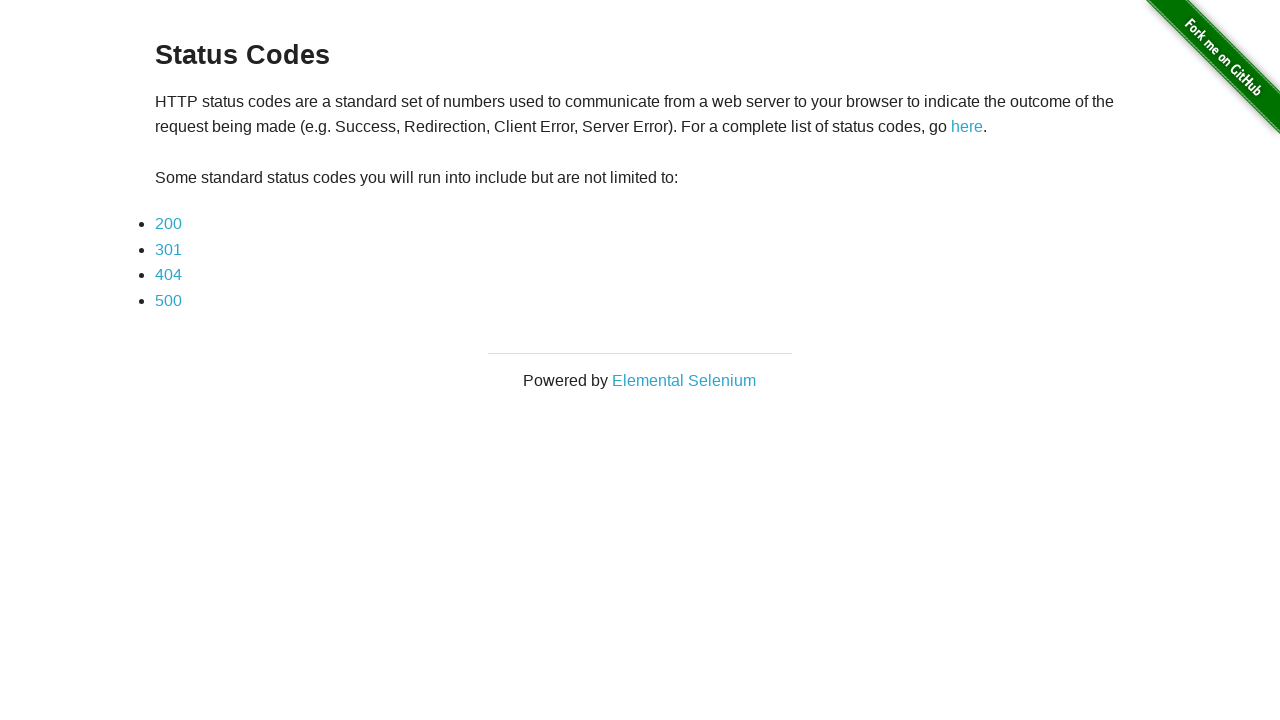

Verified URL returned to /status_codes
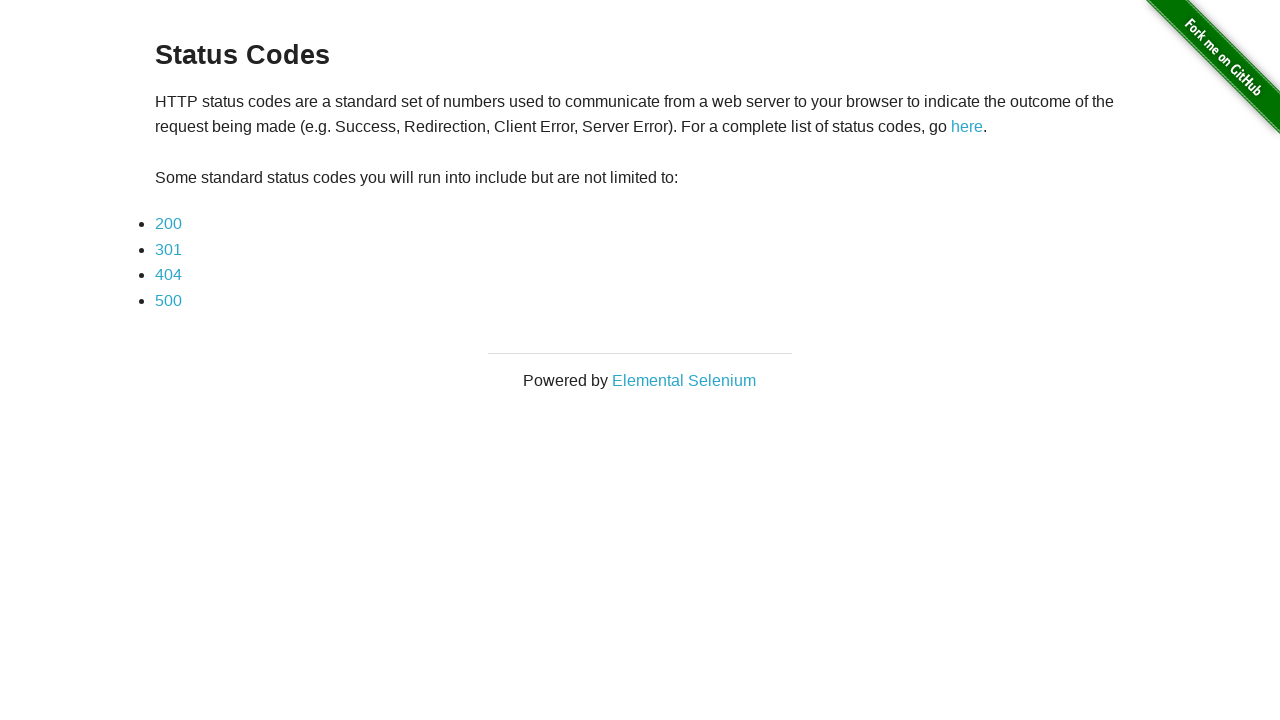

Clicked on 301 status code link at (168, 249) on a:text('301')
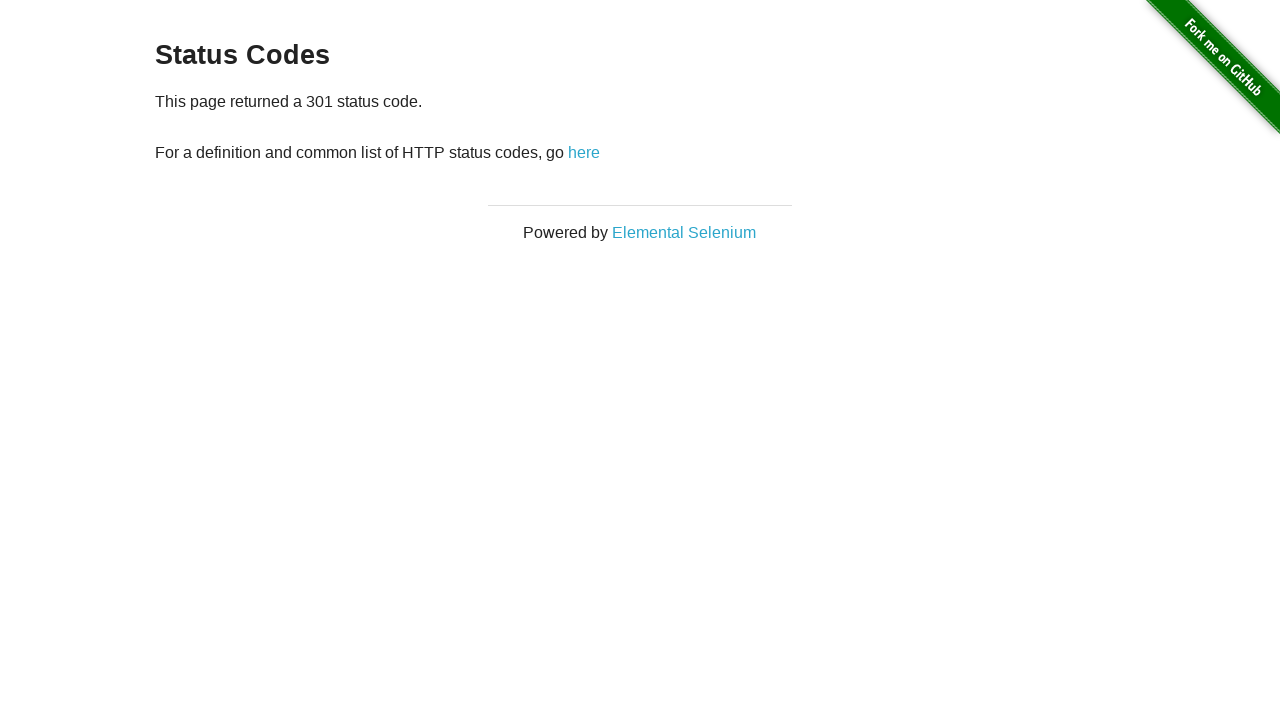

Verified URL changed to /status_codes/301
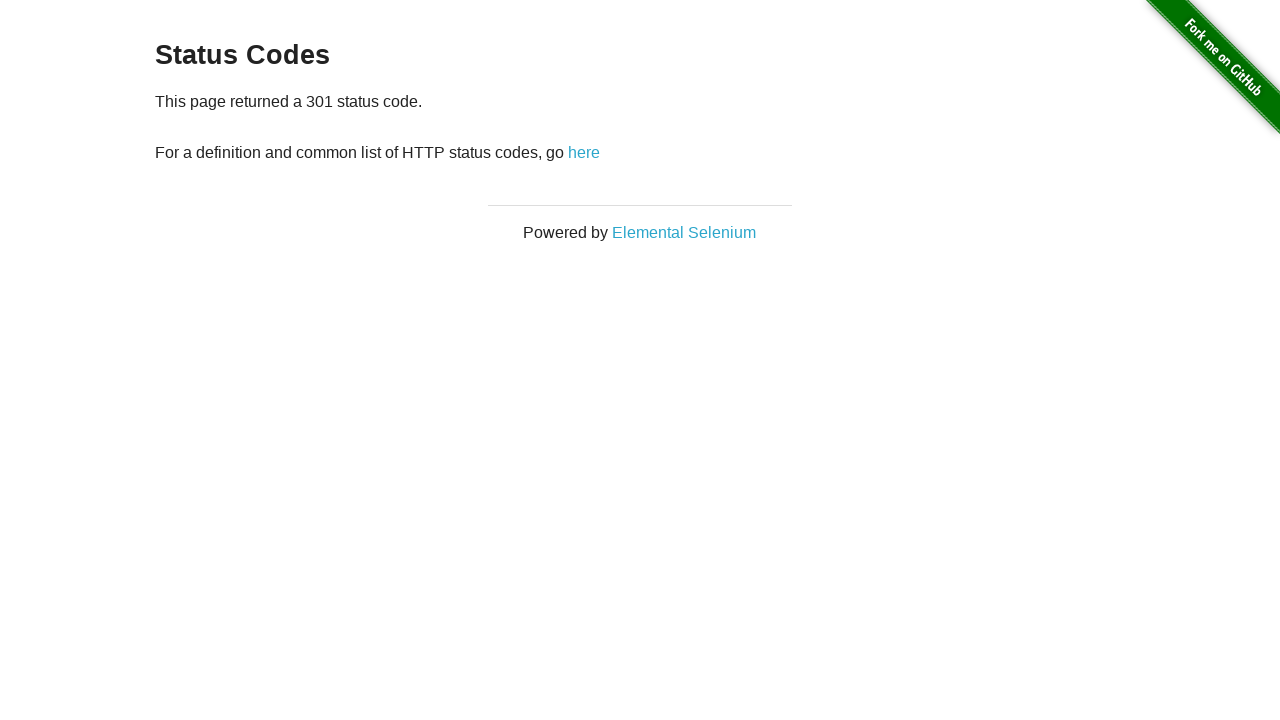

Clicked 'here' link to navigate back at (584, 152) on a:text('here')
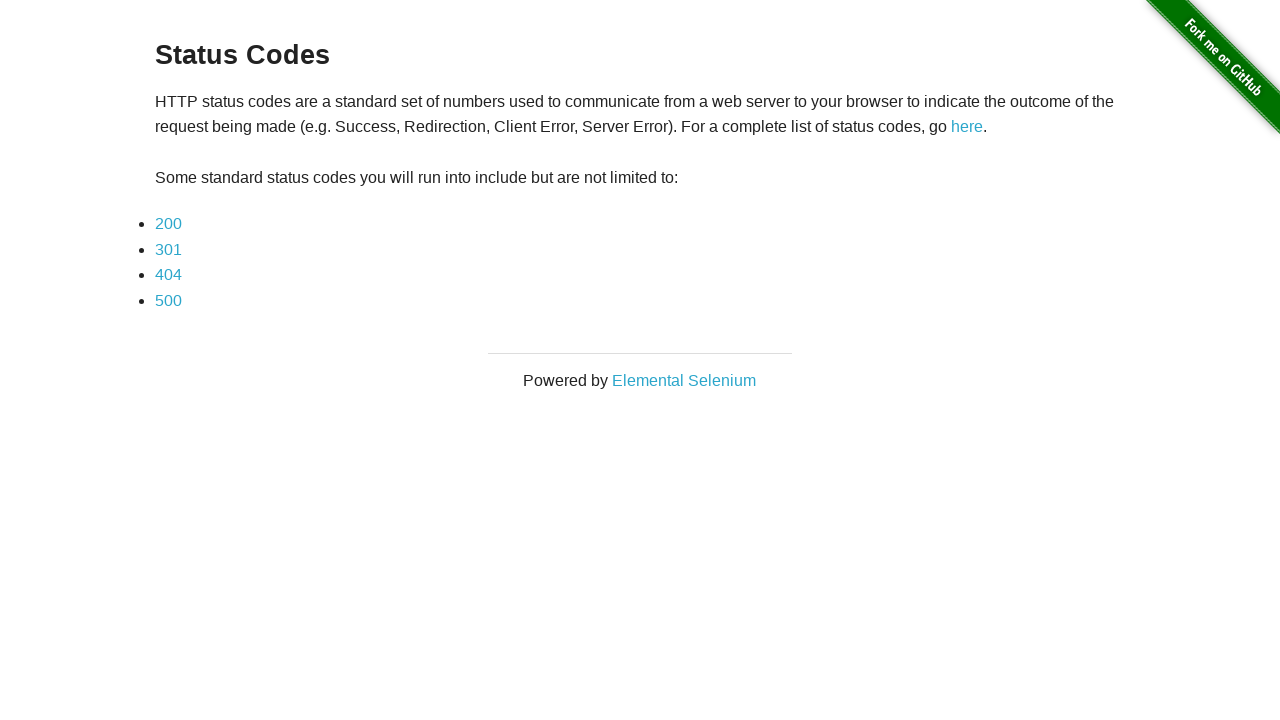

Verified URL returned to /status_codes
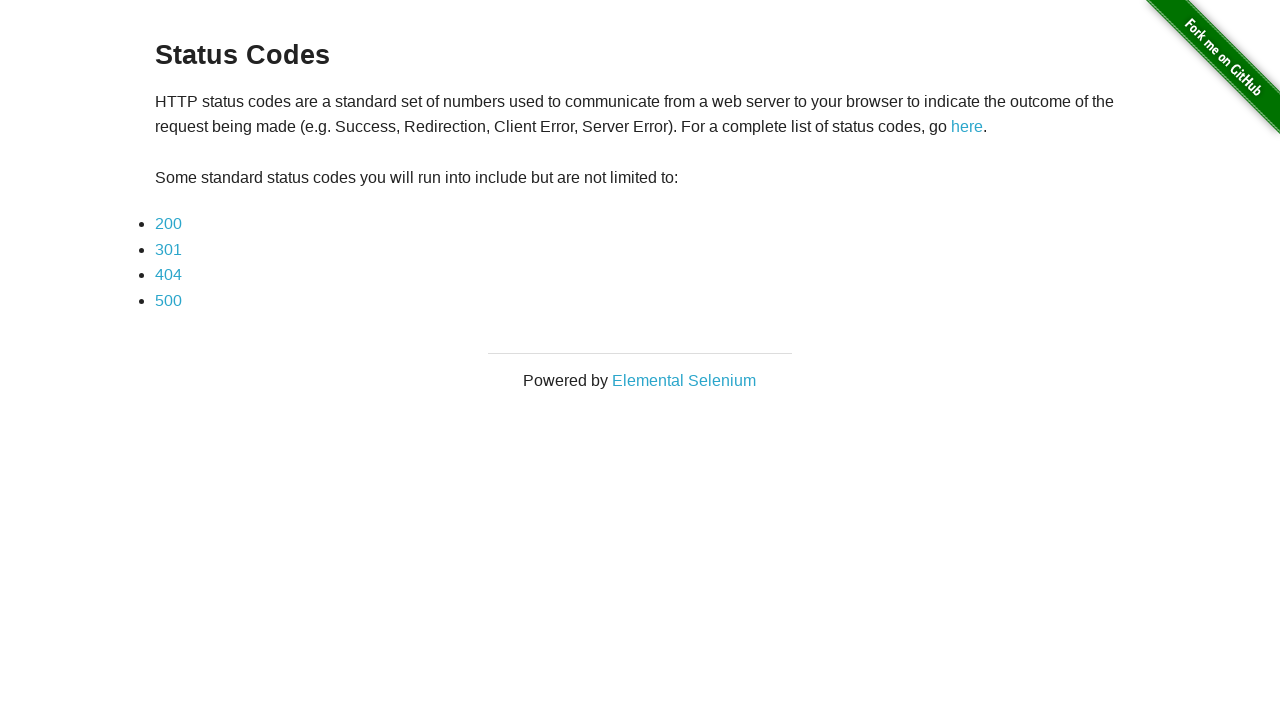

Clicked on 404 status code link at (168, 275) on a:text('404')
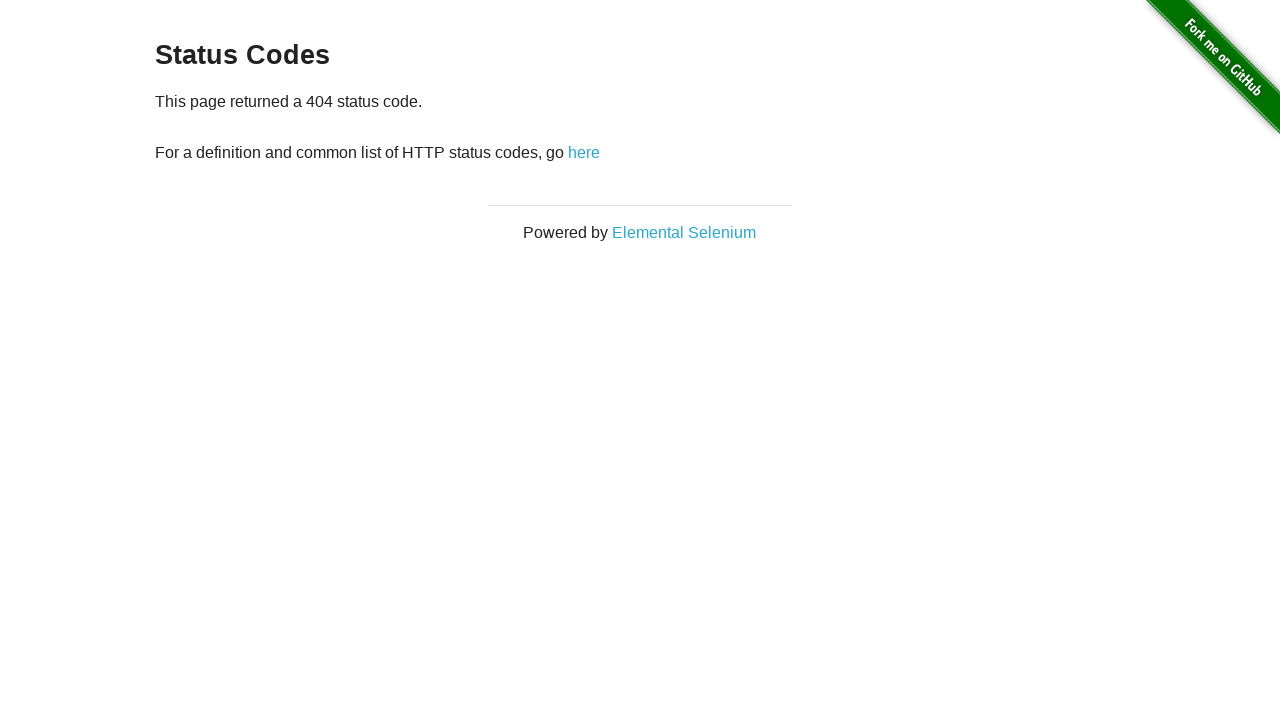

Verified URL changed to /status_codes/404
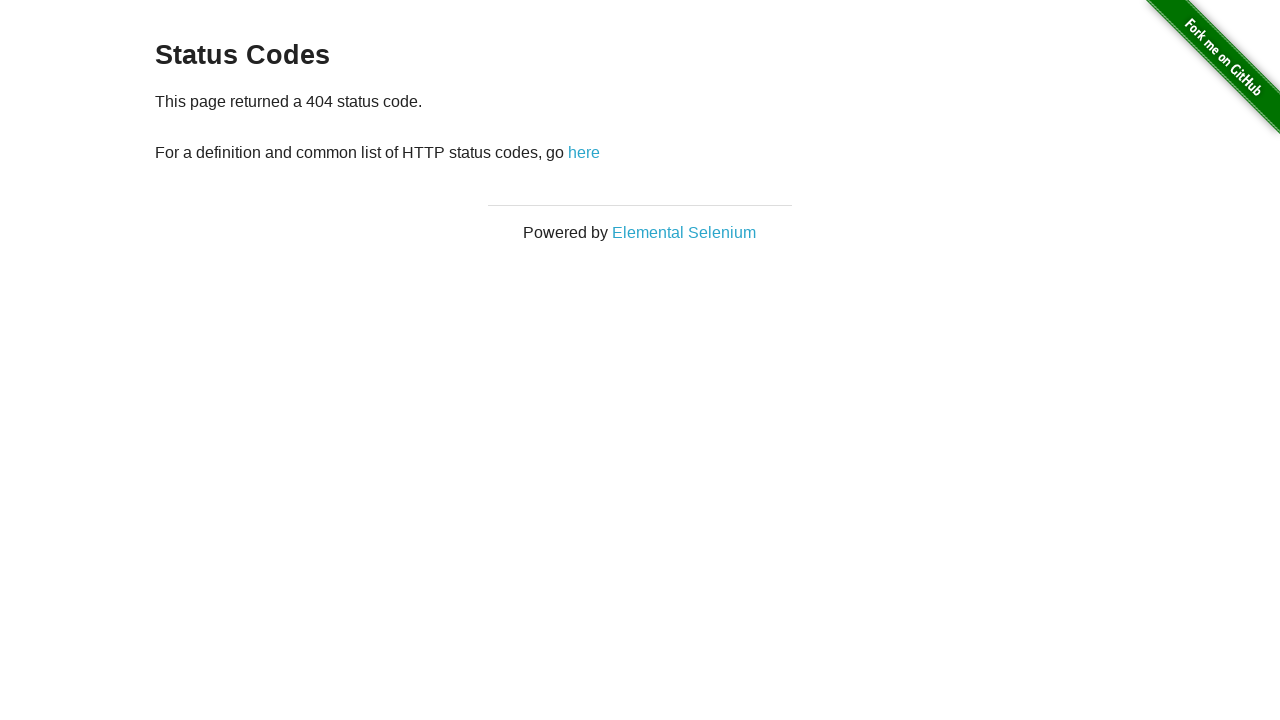

Clicked 'here' link to navigate back at (584, 152) on a:text('here')
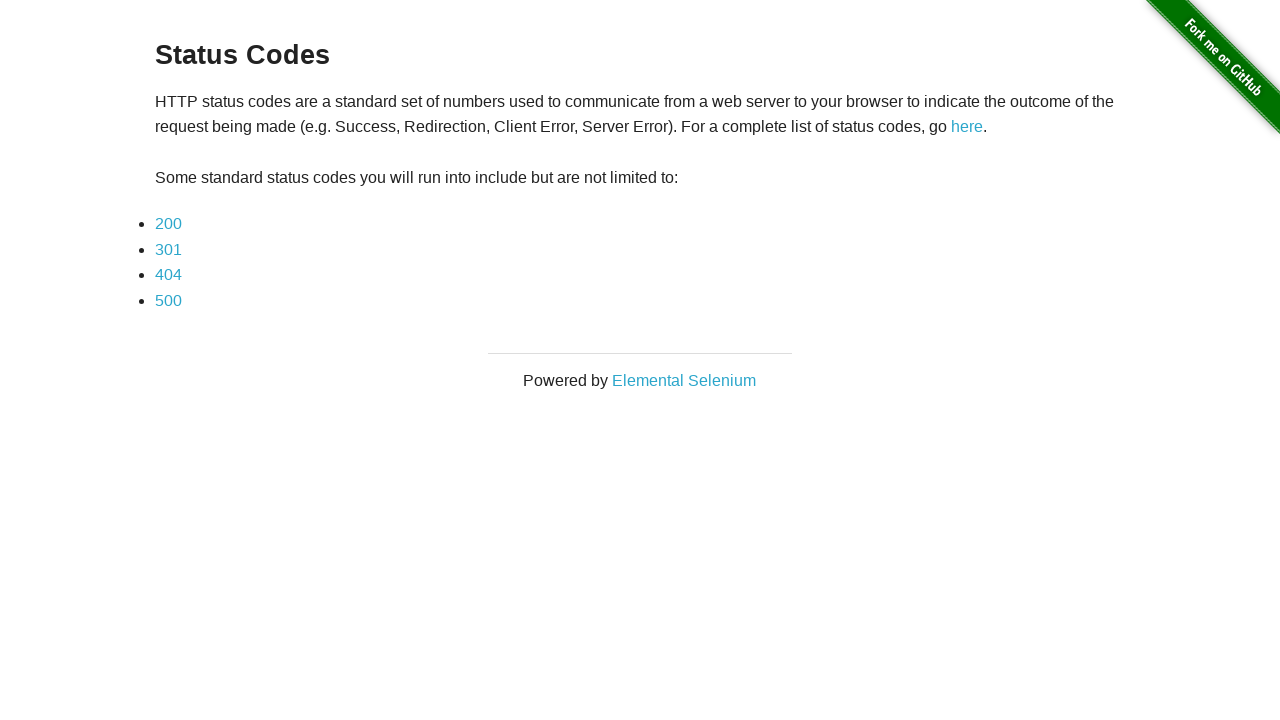

Verified URL returned to /status_codes
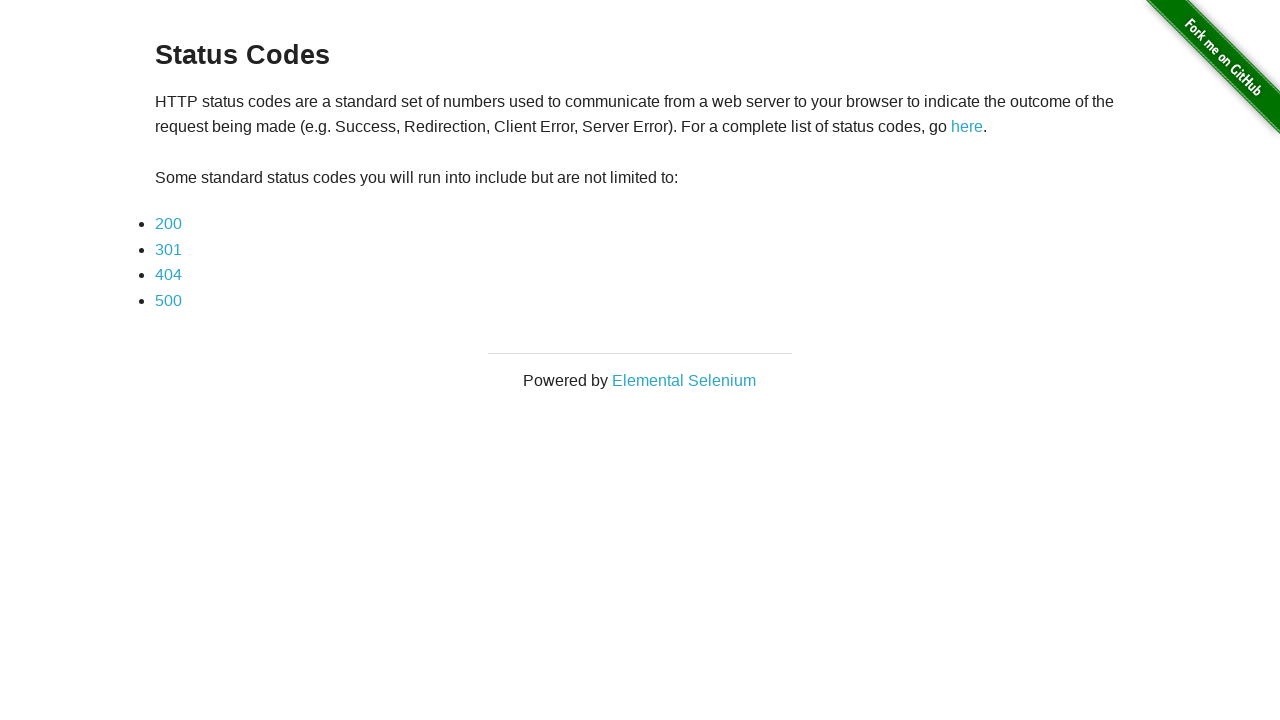

Clicked on 500 status code link at (168, 300) on a:text('500')
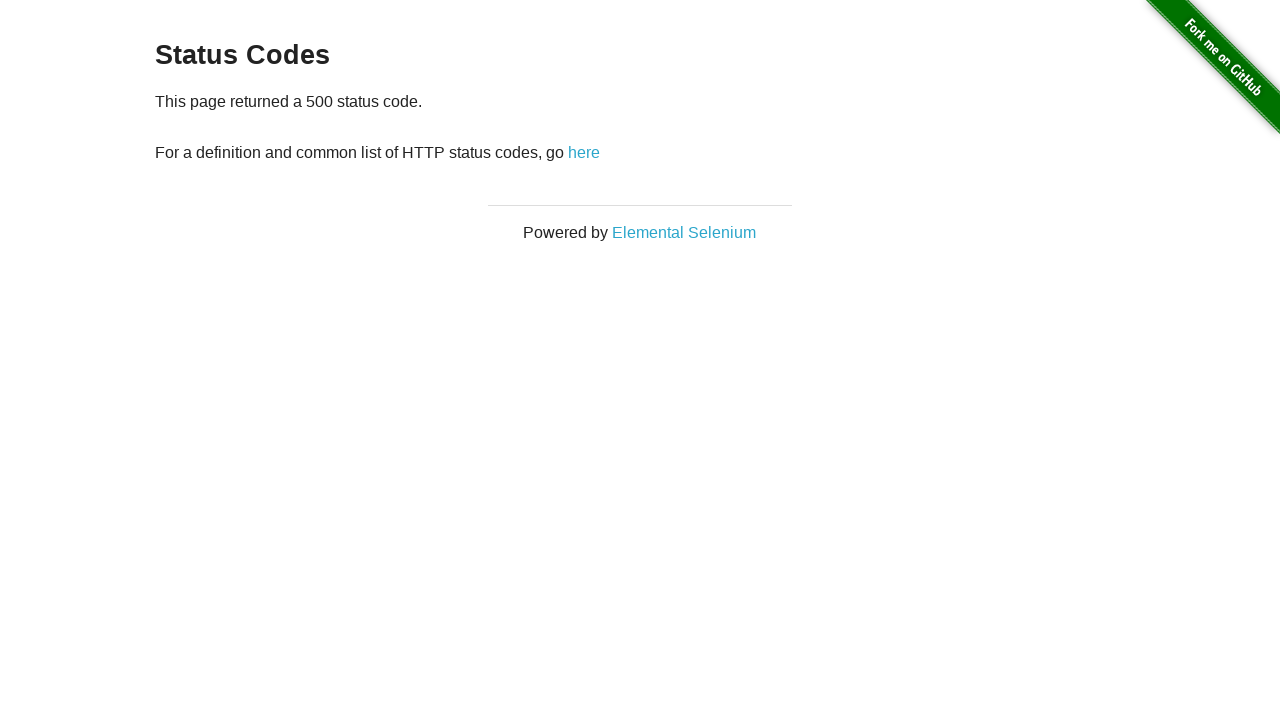

Verified URL changed to /status_codes/500
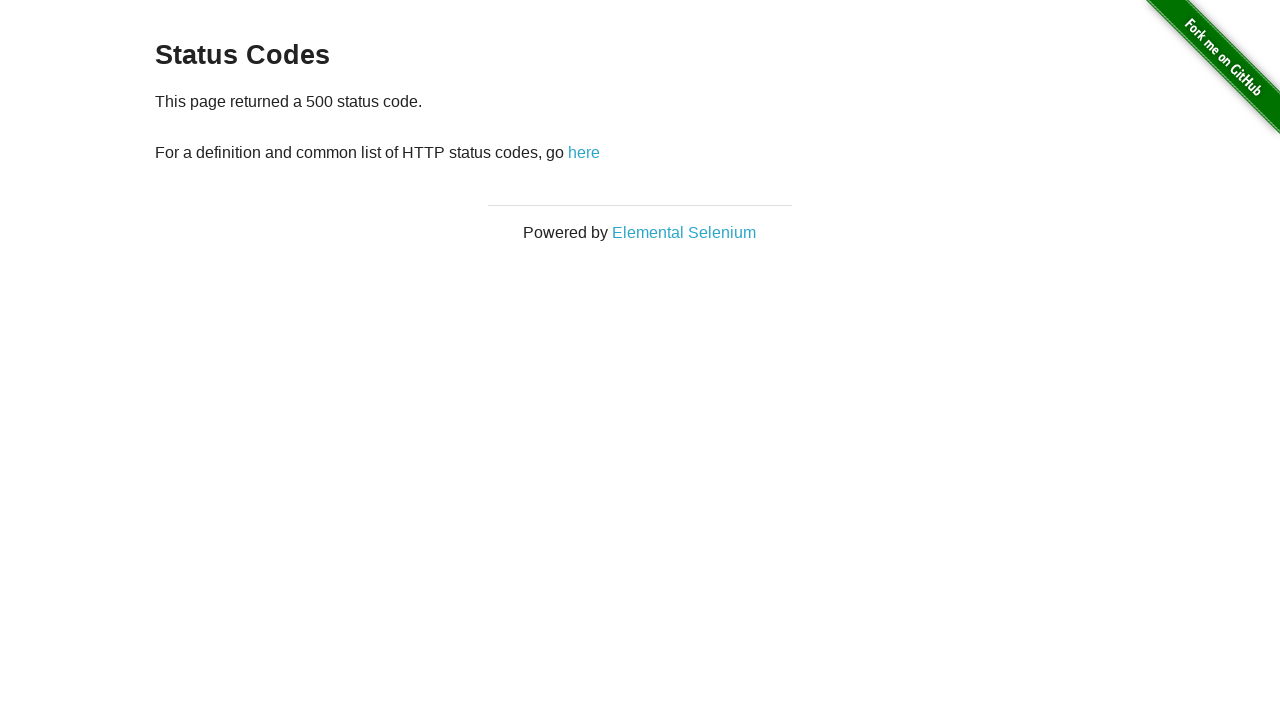

Clicked 'here' link to navigate back at (584, 152) on a:text('here')
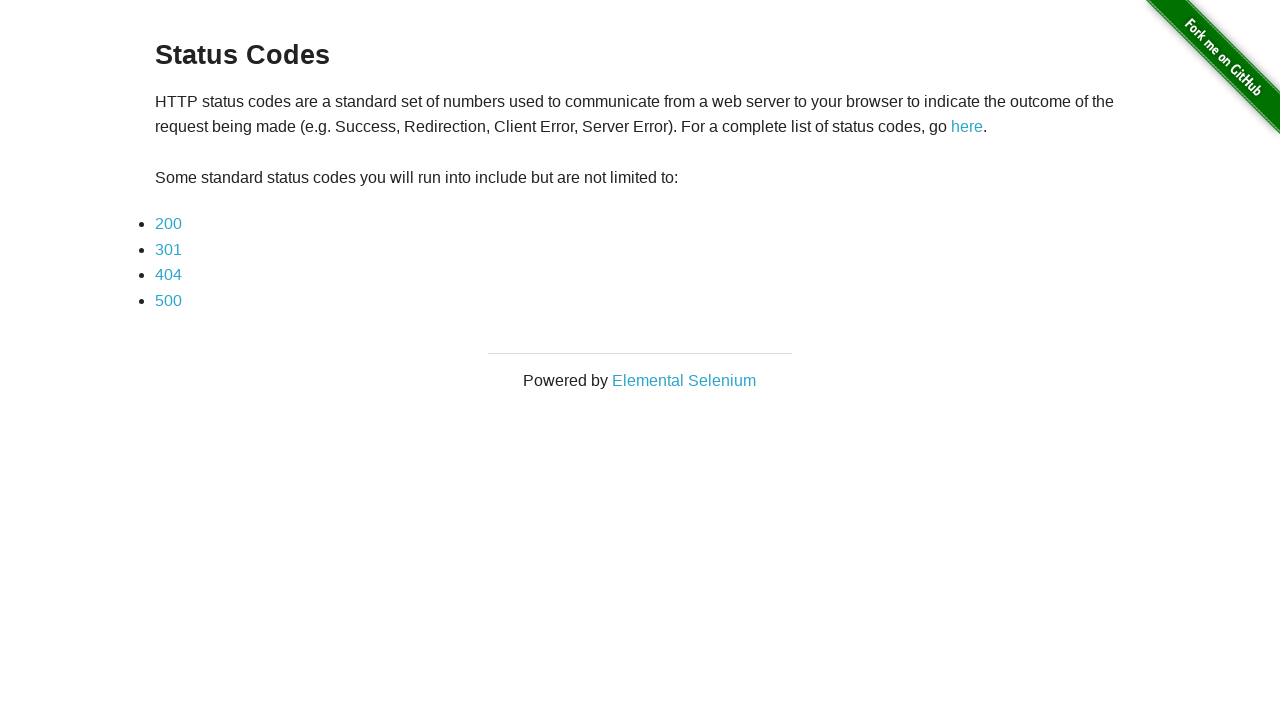

Verified URL returned to /status_codes
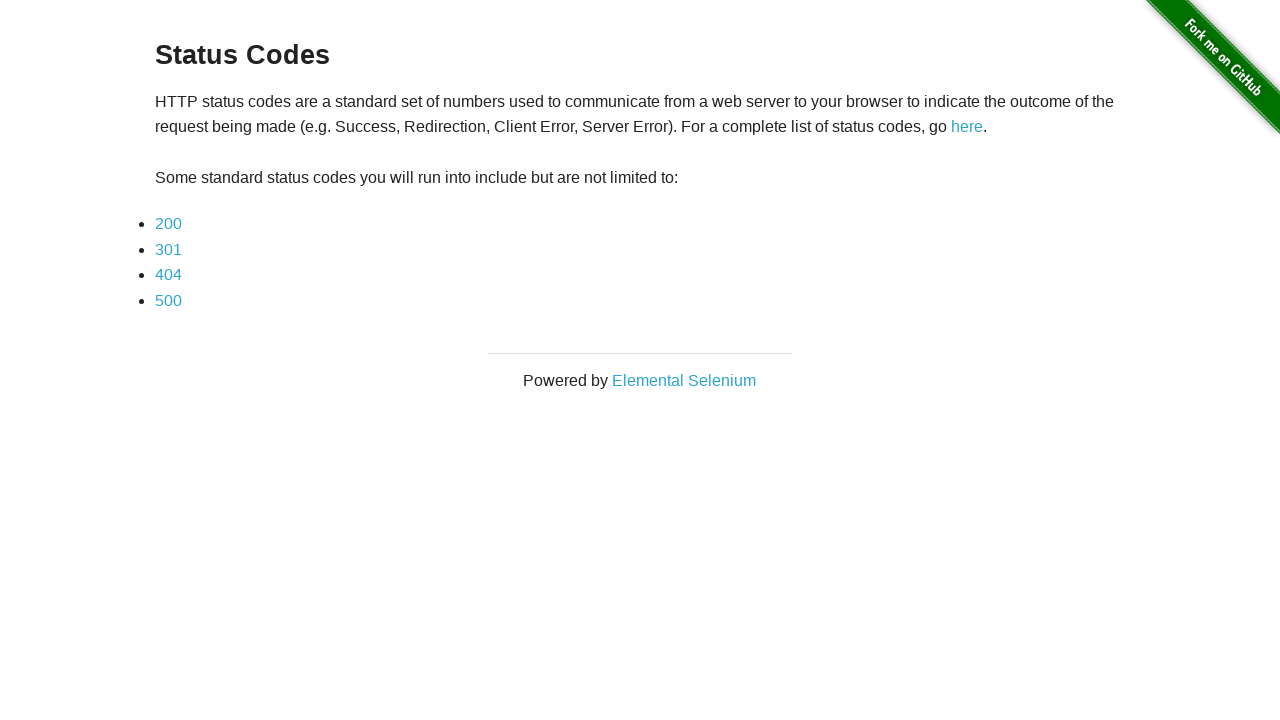

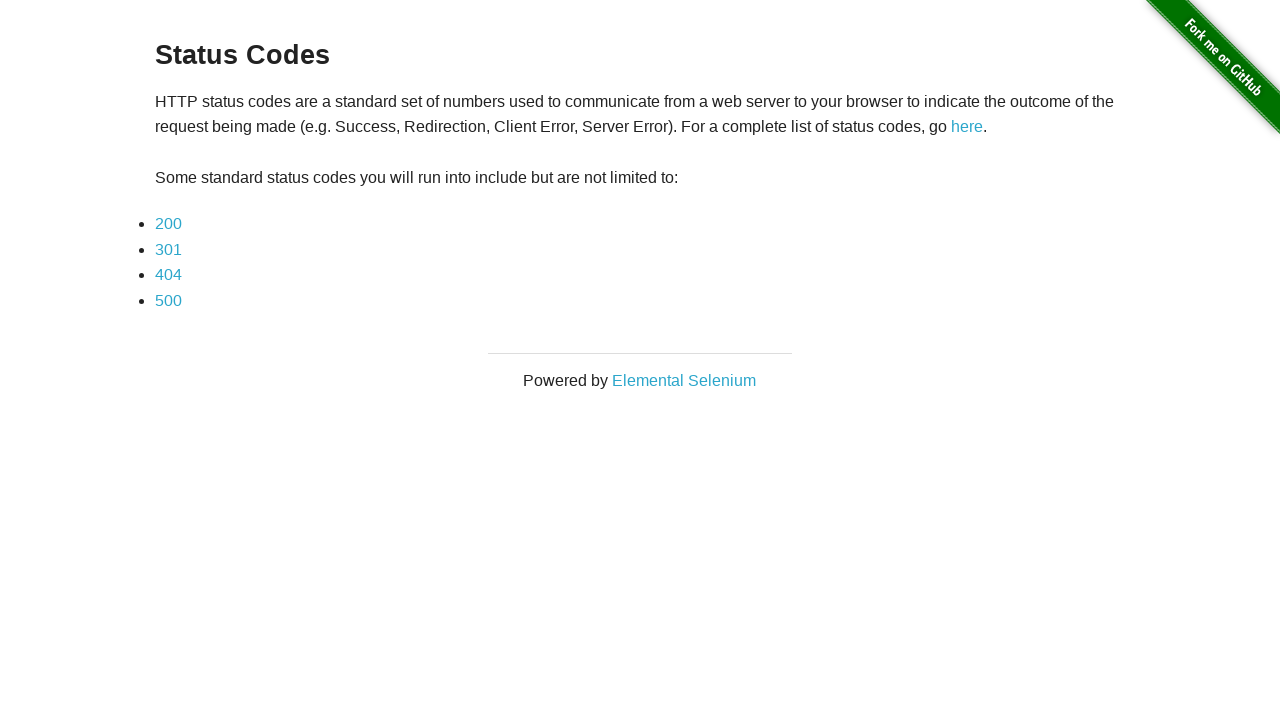